Opens the Rahul Shetty Academy Selenium Practice website and verifies the page title contains 'Green'

Starting URL: https://rahulshettyacademy.com/seleniumPractise/#/

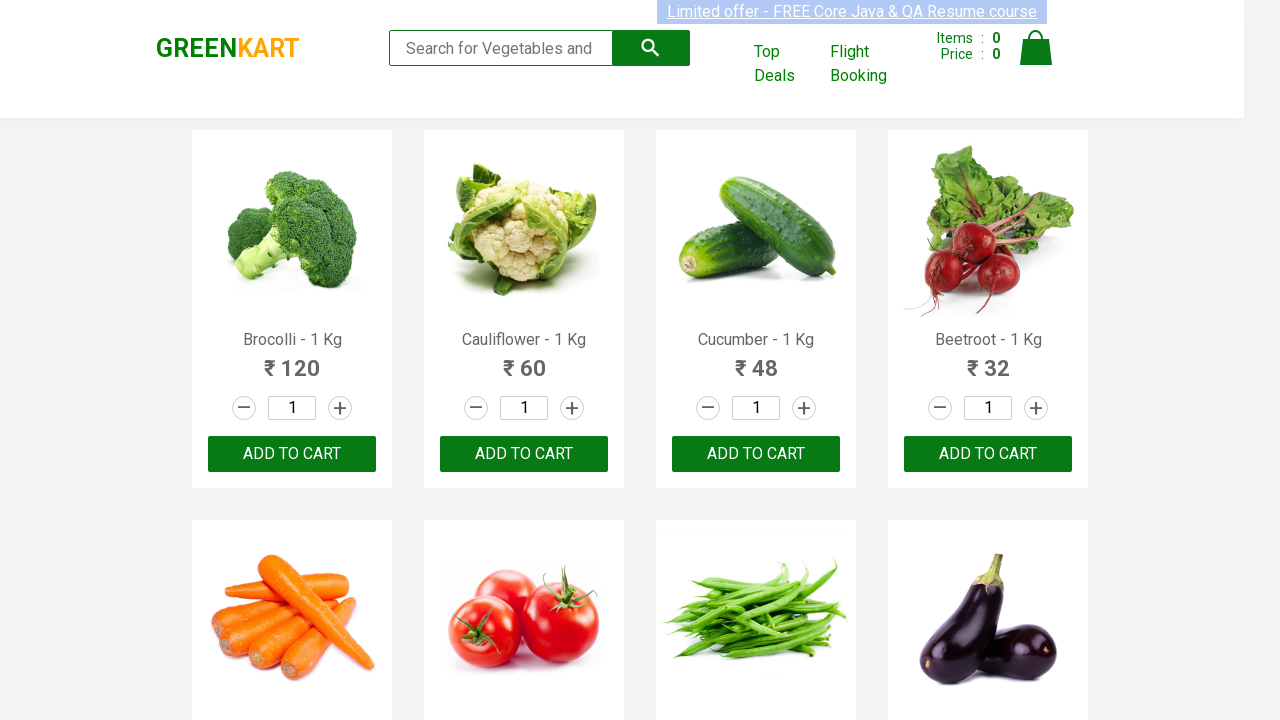

Retrieved page title
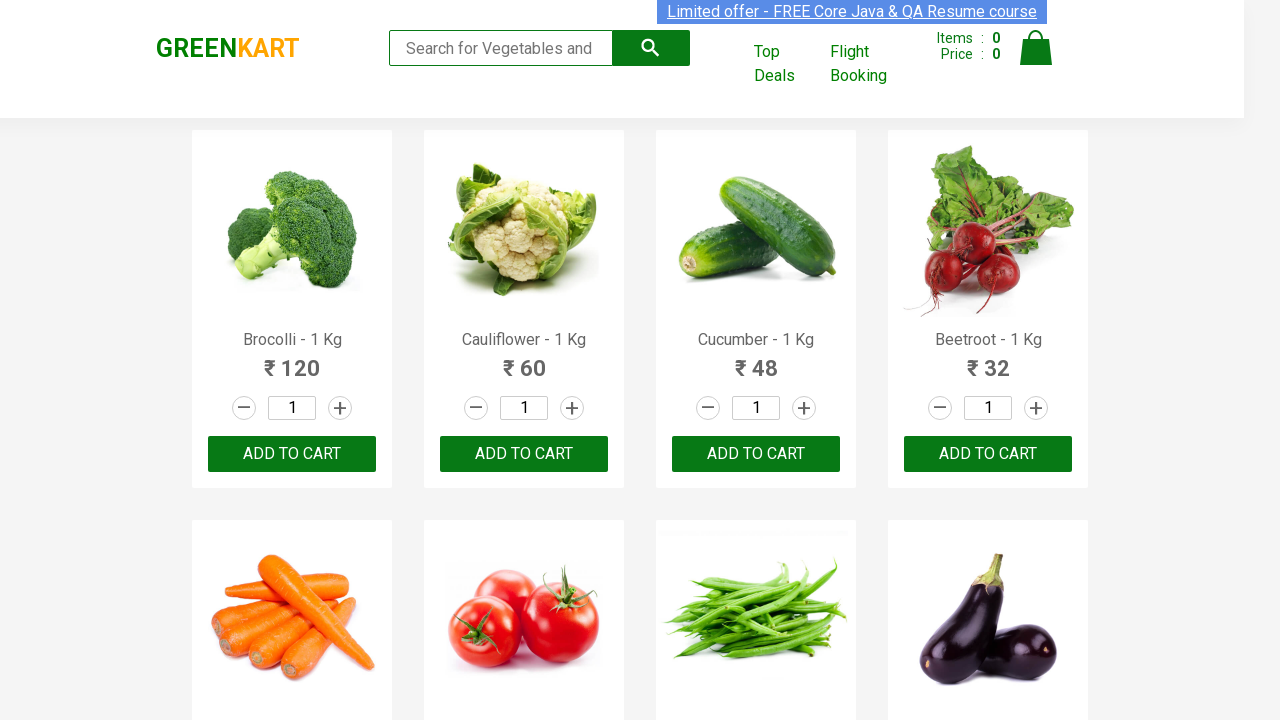

Verified page title contains 'Green'
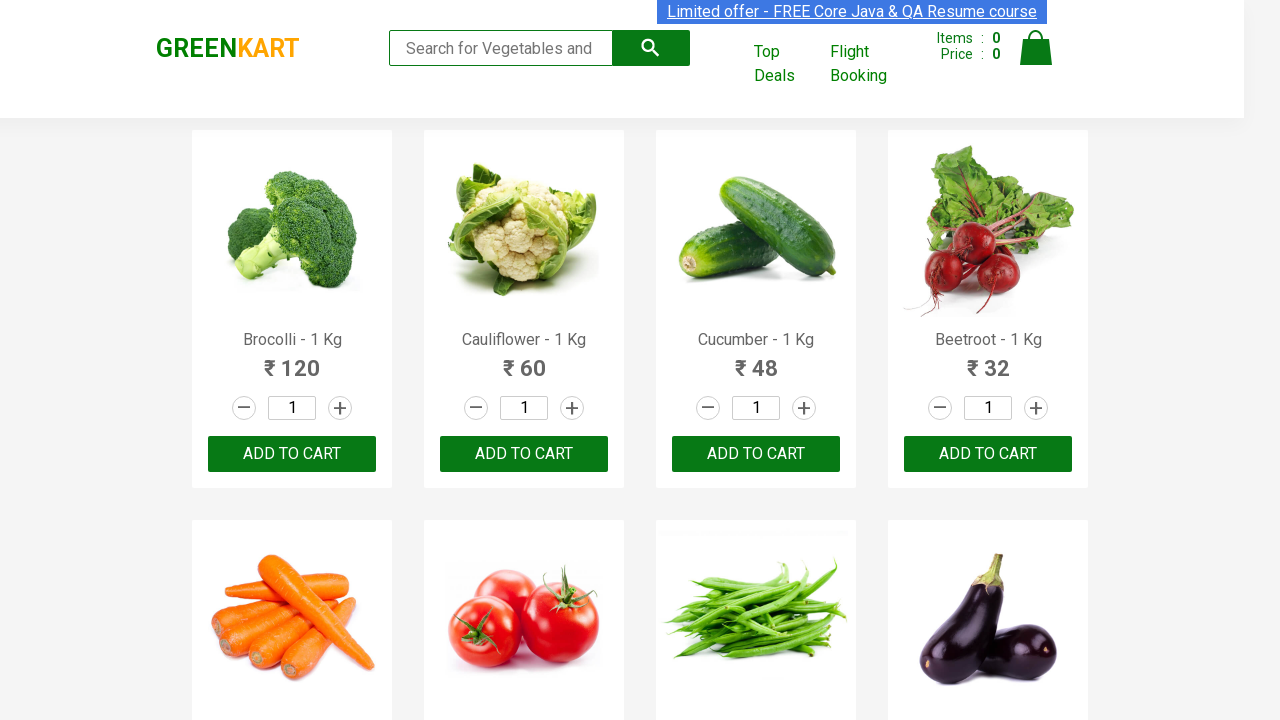

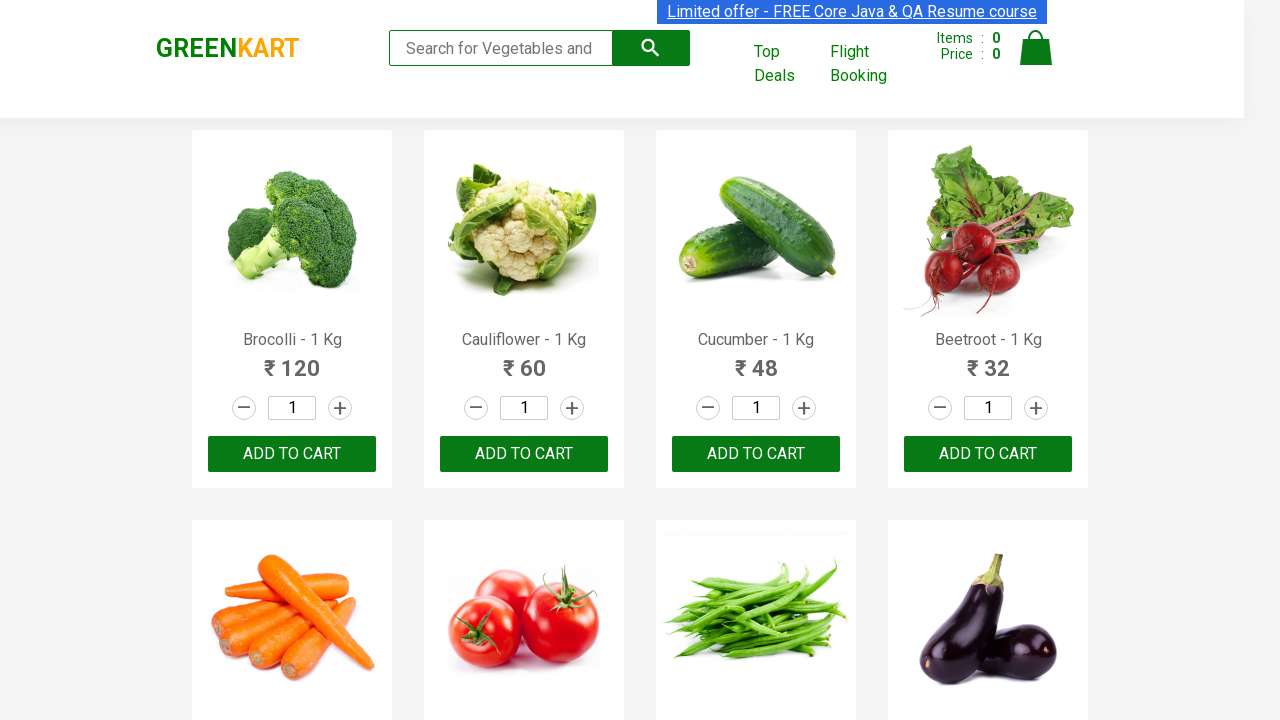